Tests radio button functionality by navigating to a showcase page and selecting different color radio button options

Starting URL: http://samples.gwtproject.org/samples/Showcase/Showcase.html#!CwCheckBox

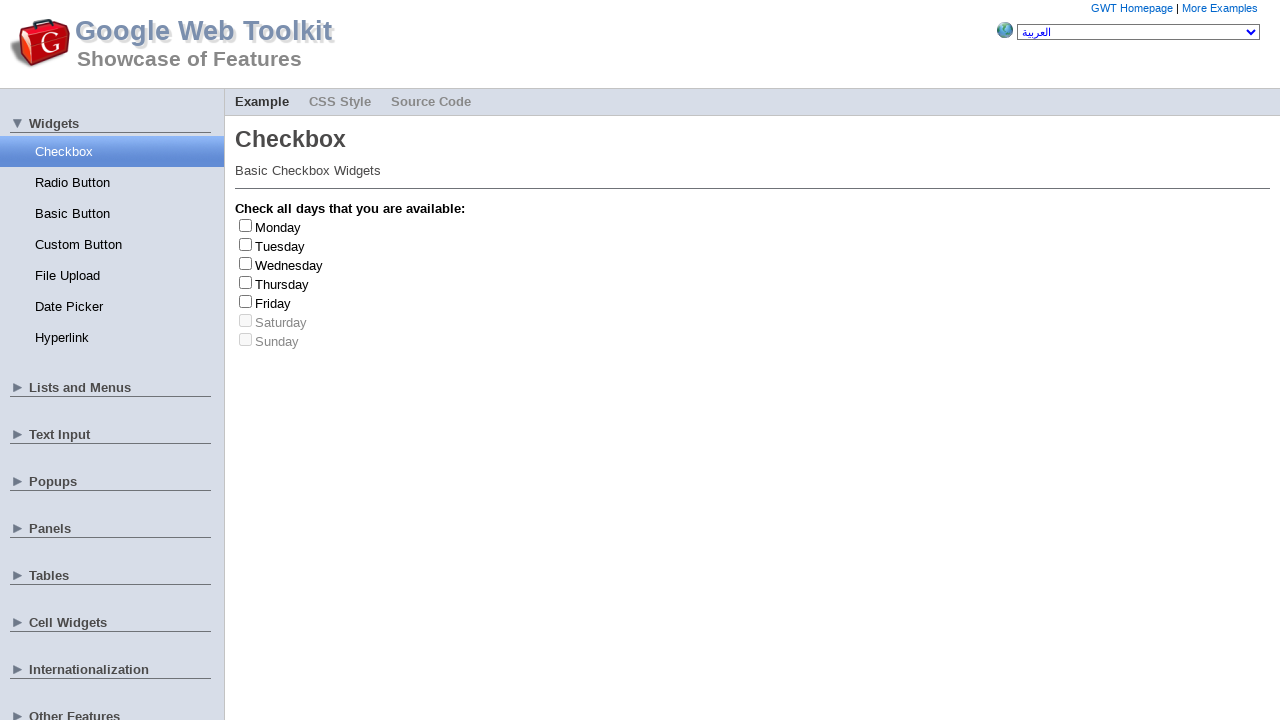

Clicked on the radio button section in the showcase at (112, 183) on div[aria-posinset='2'][aria-level='2']
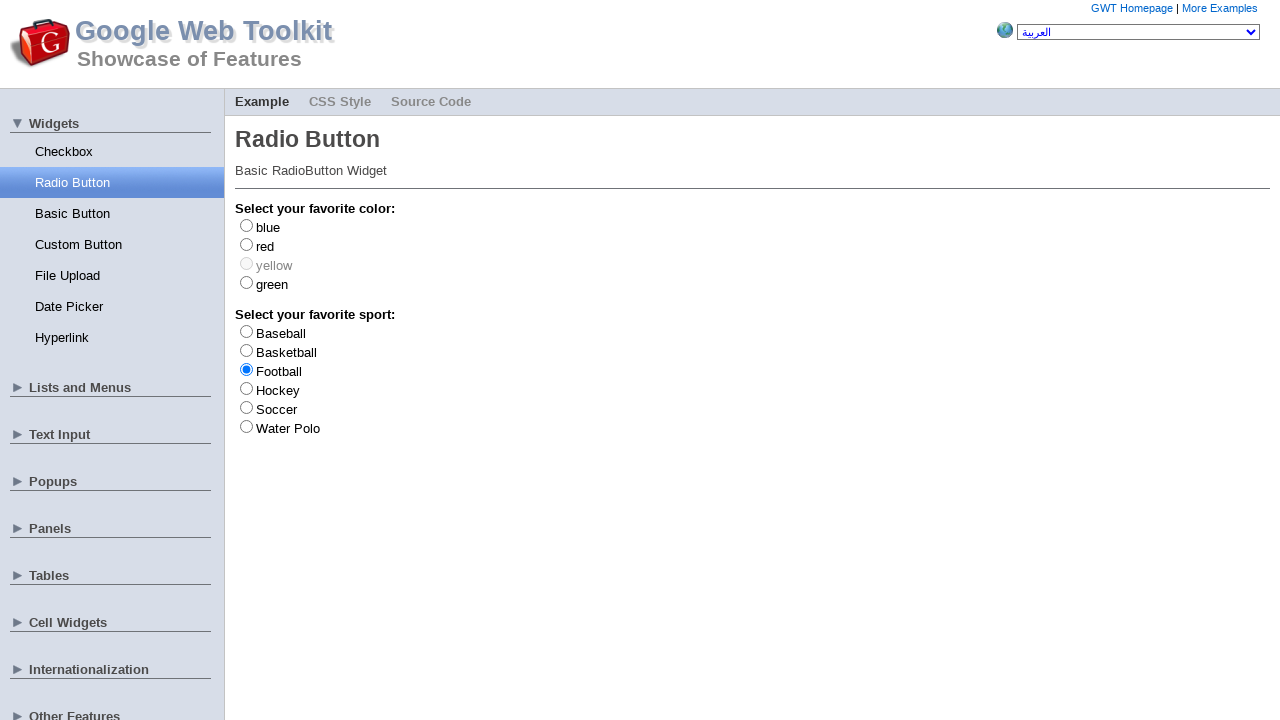

Located blue radio button element
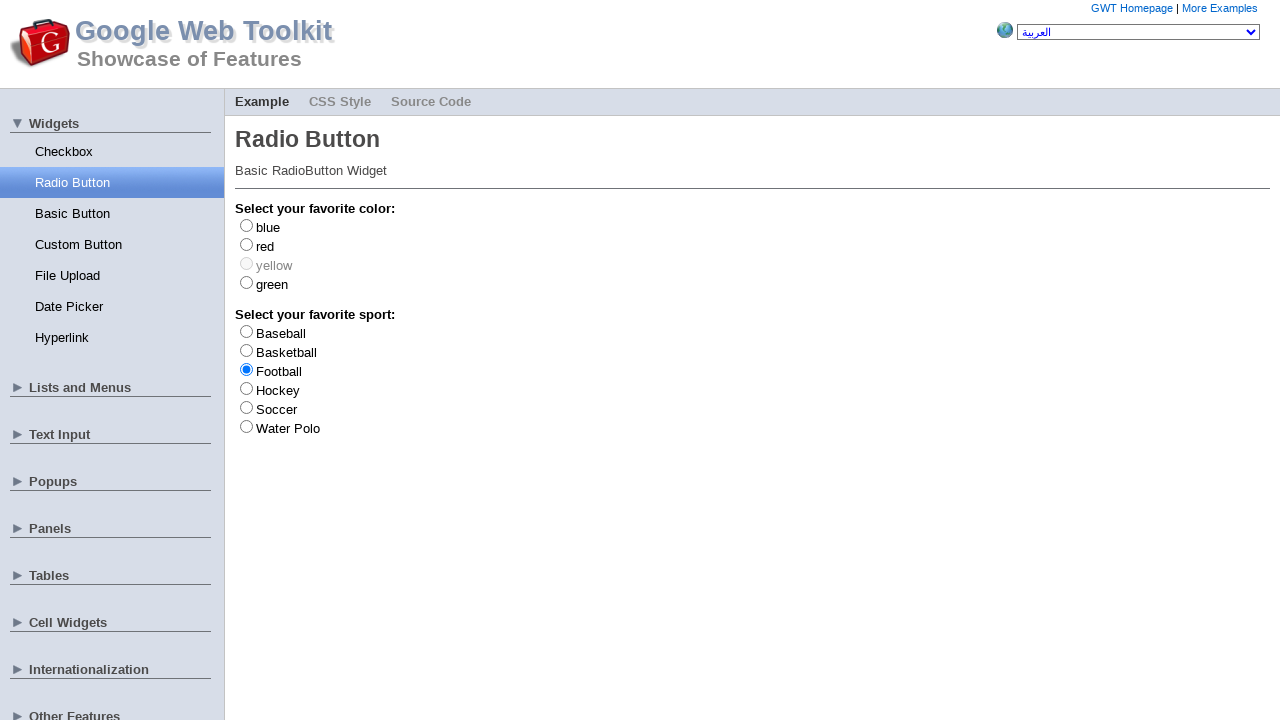

Blue radio button was not selected, clicked to select it at (246, 225) on #gwt-debug-cwRadioButton-color-blue-input
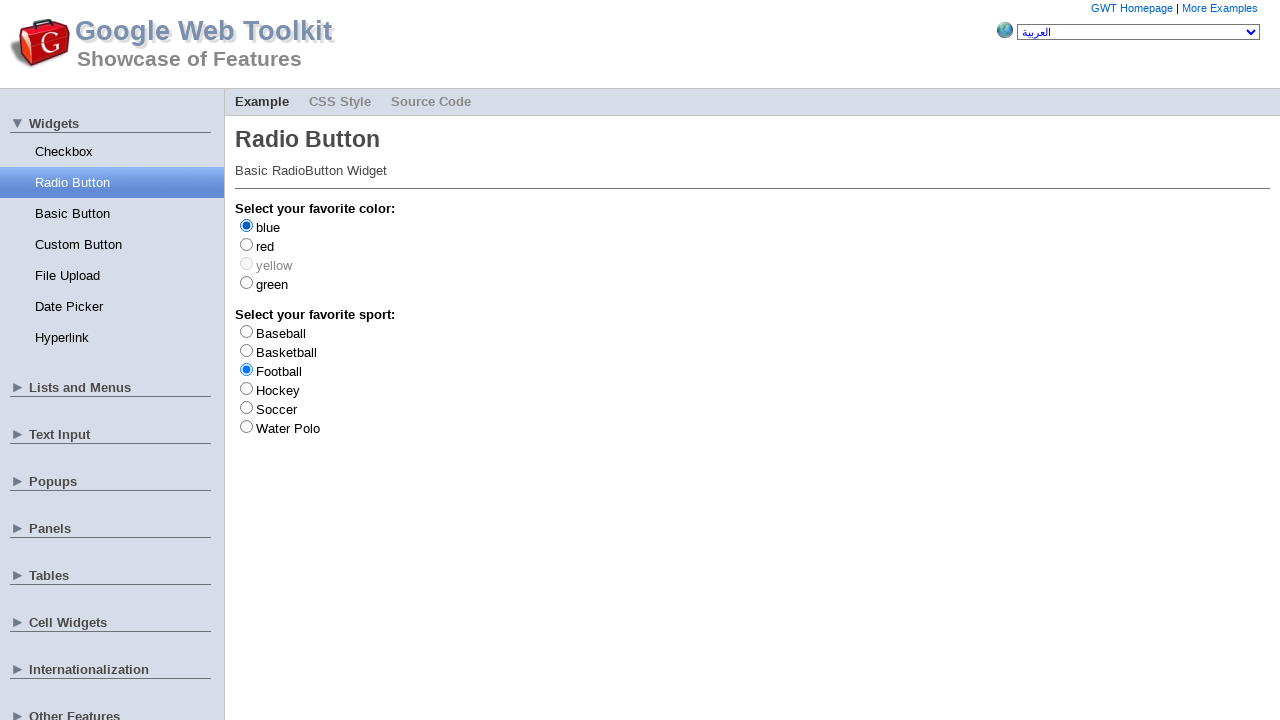

Located red radio button element
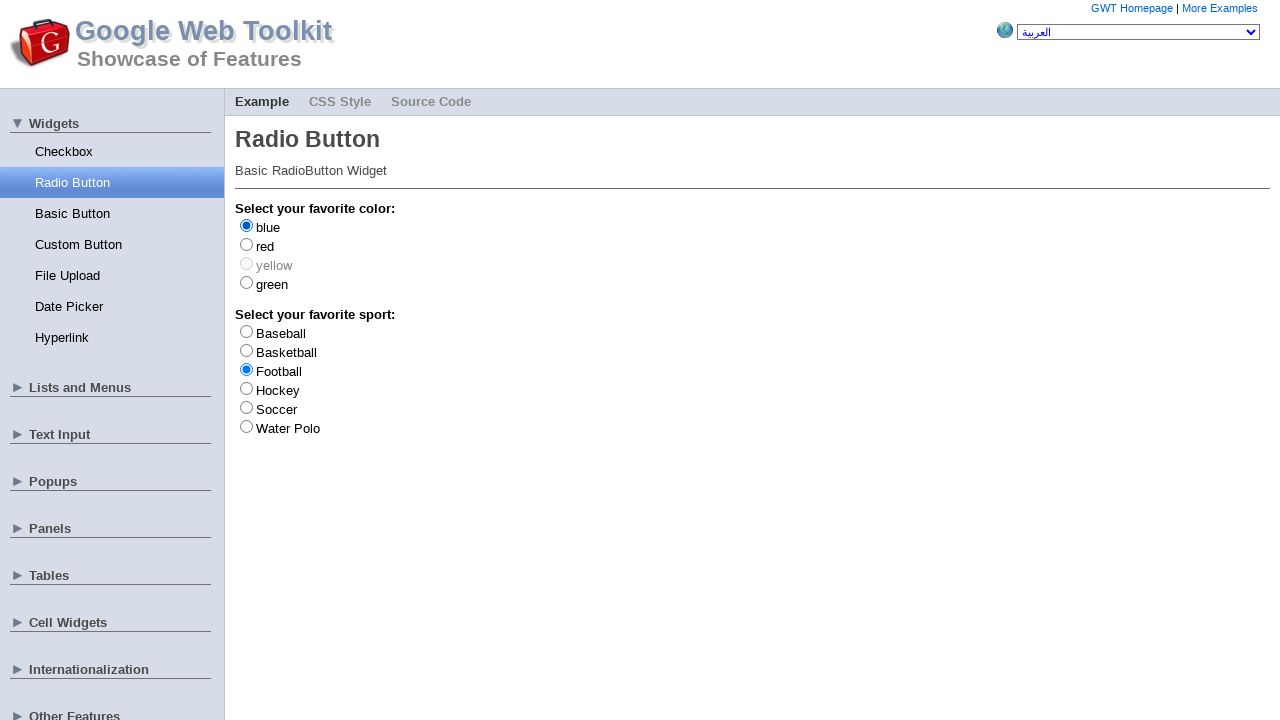

Red radio button was not selected, clicked to select it at (246, 244) on #gwt-debug-cwRadioButton-color-red-input
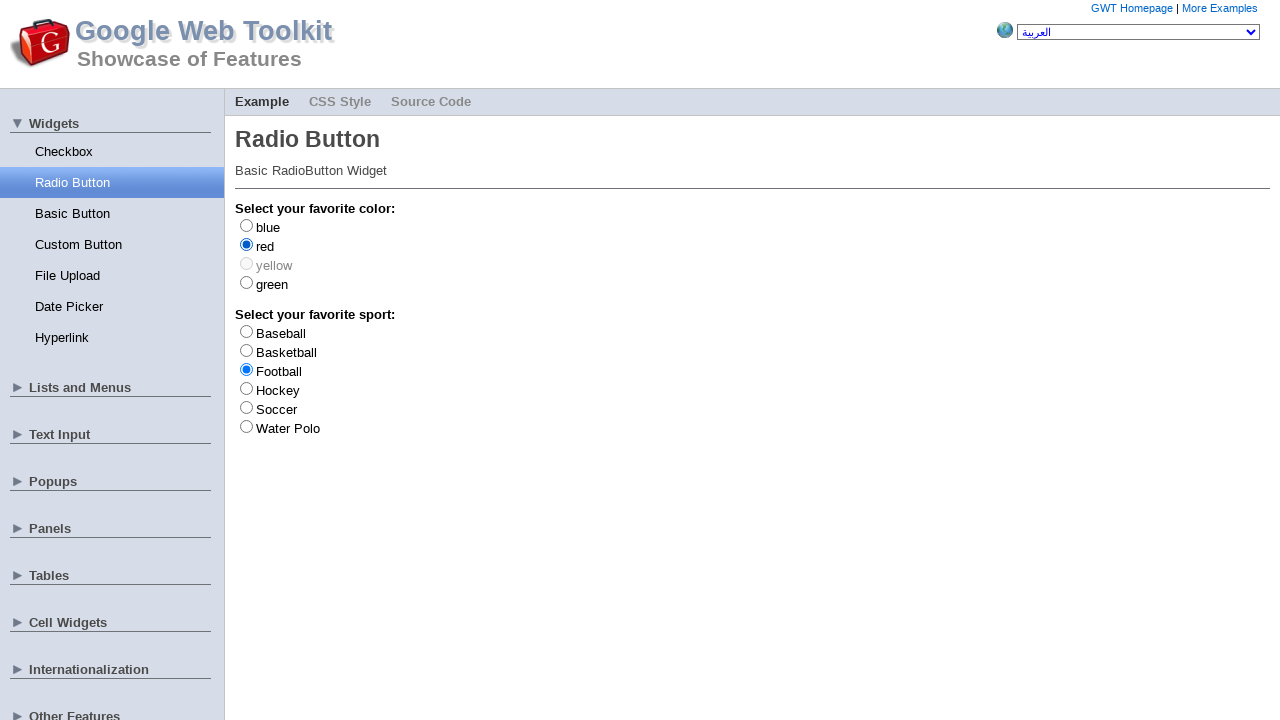

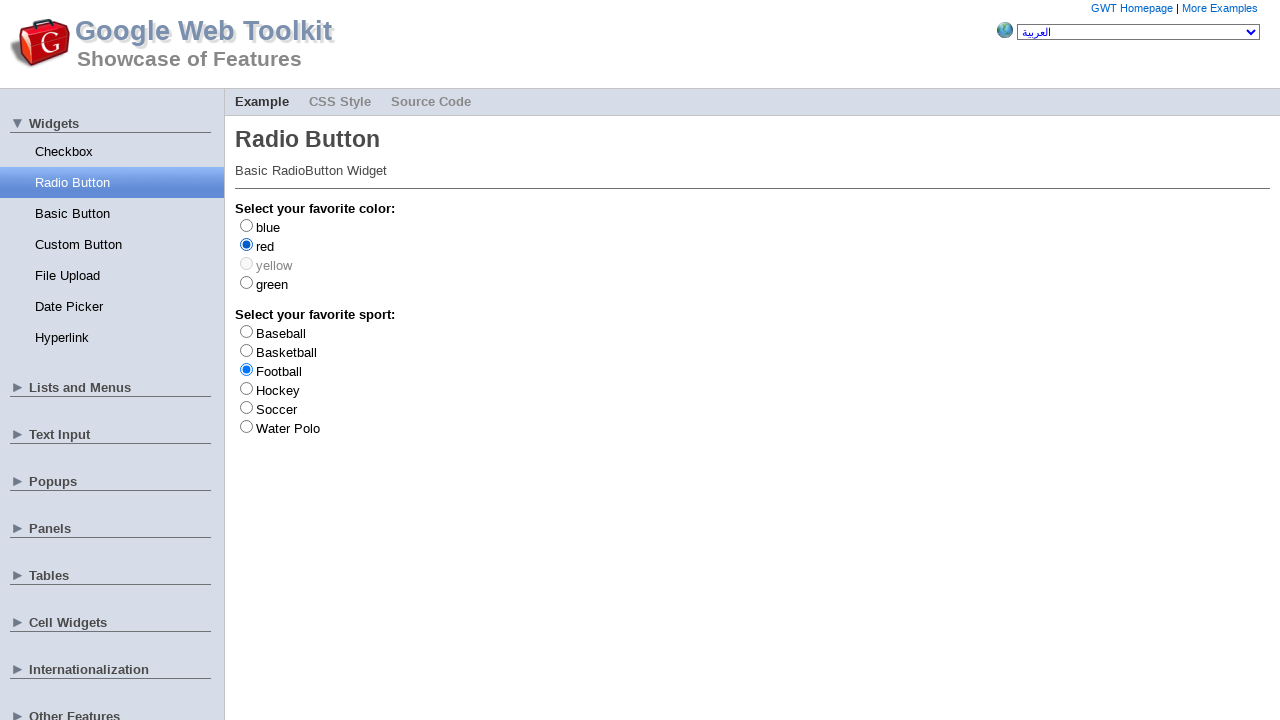